Tests the Sorting Algorithms page by entering a list of numbers into the input field and clicking the add button, then handling any alert that may appear for invalid input validation

Starting URL: https://gcallah.github.io/Algocynfas/

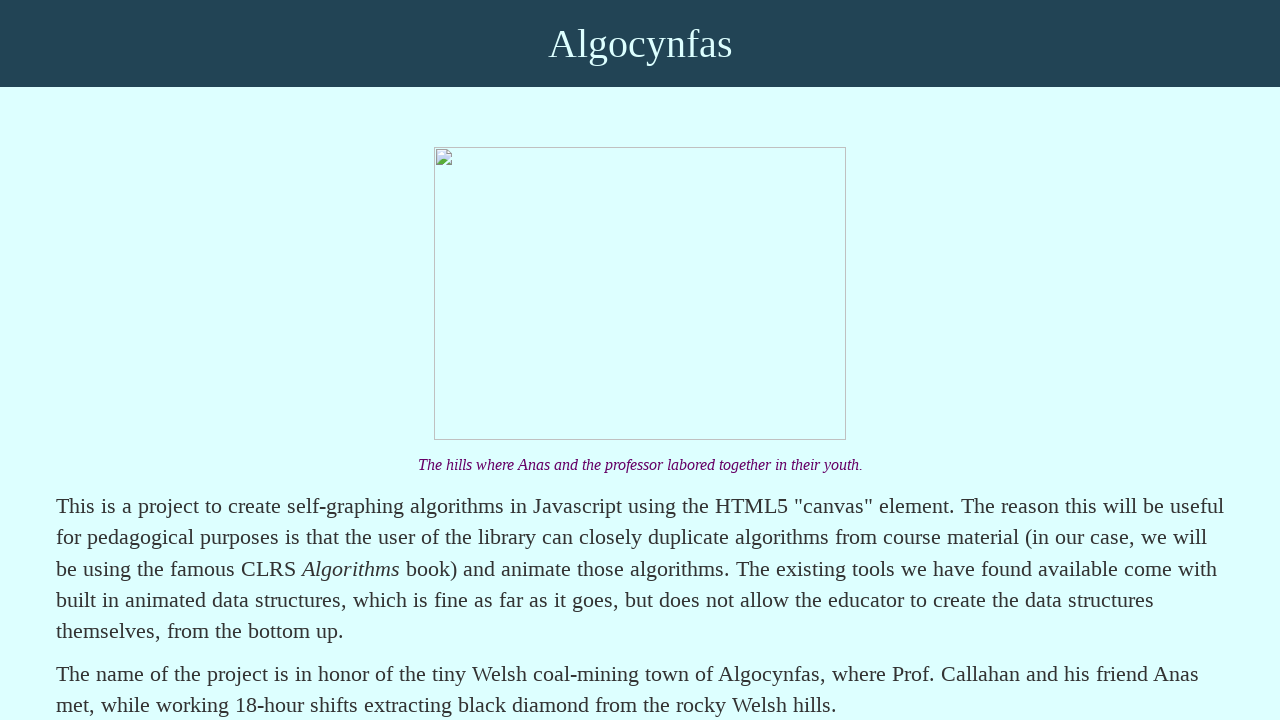

Clicked on Sorting Algorithms link at (197, 360) on text=Sorting Algorithms
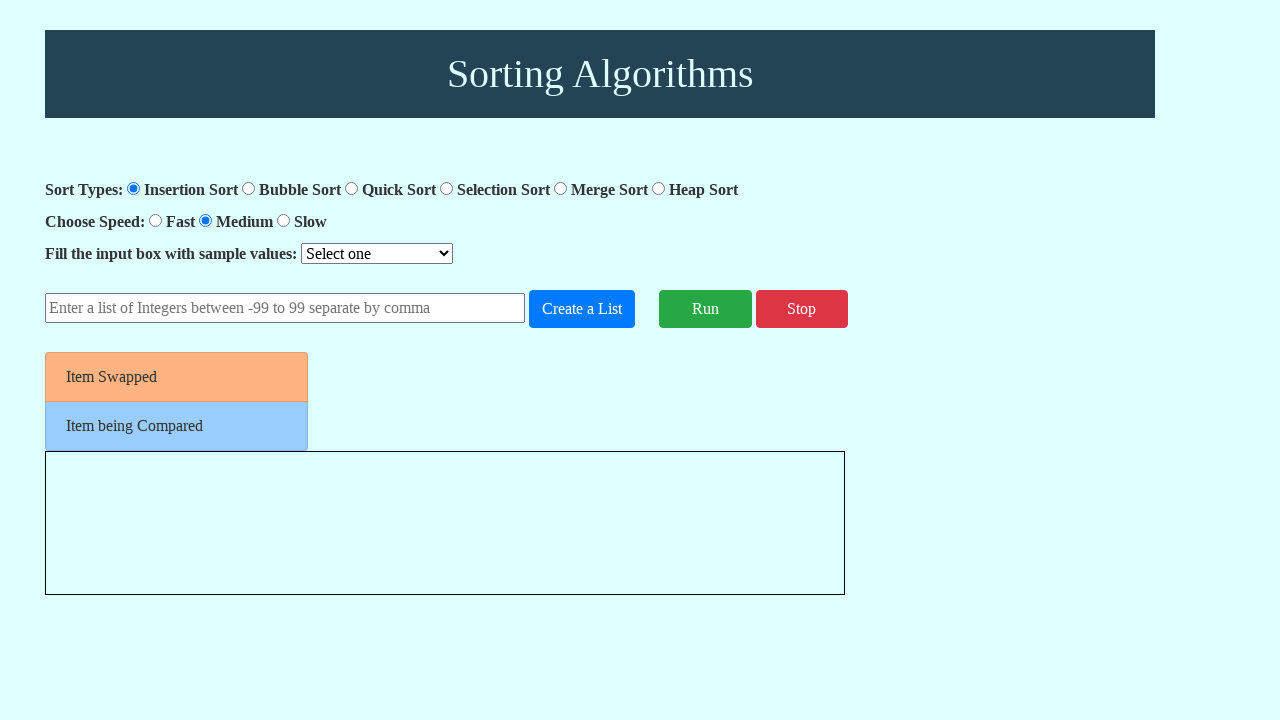

Input box became visible
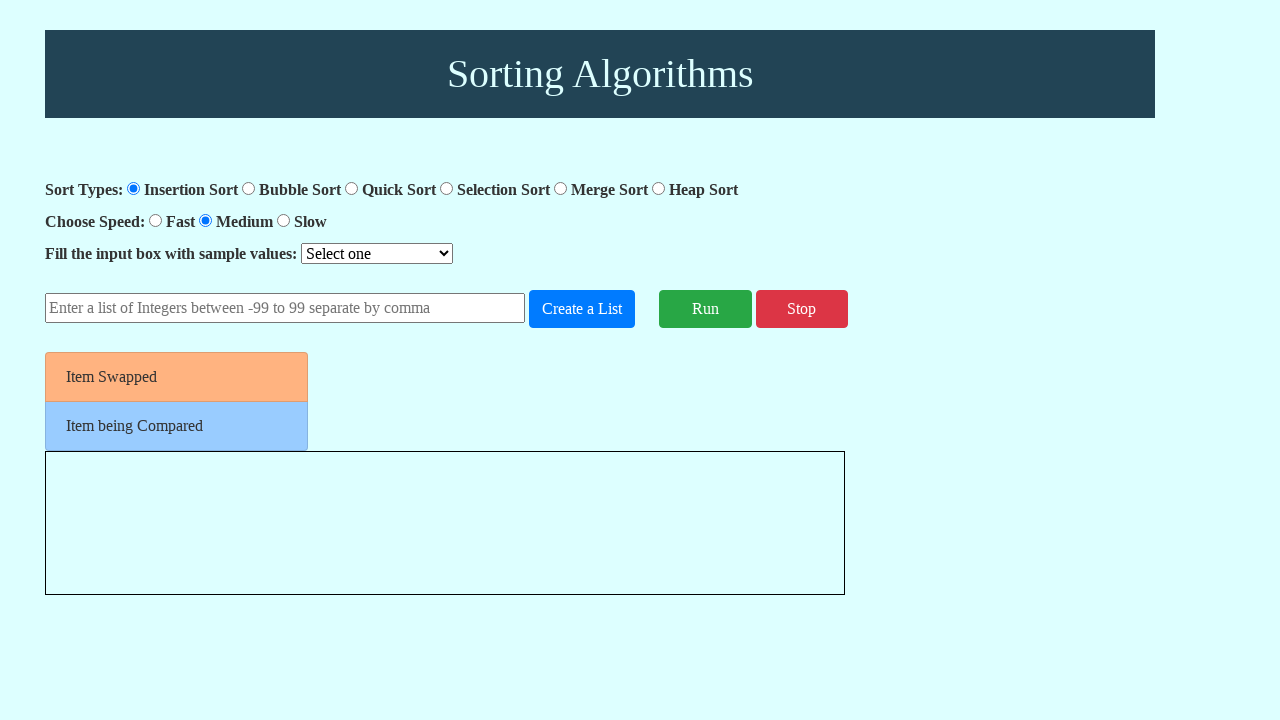

Entered list of numbers '42,17,-33,88,5,61' into input field on #number-input
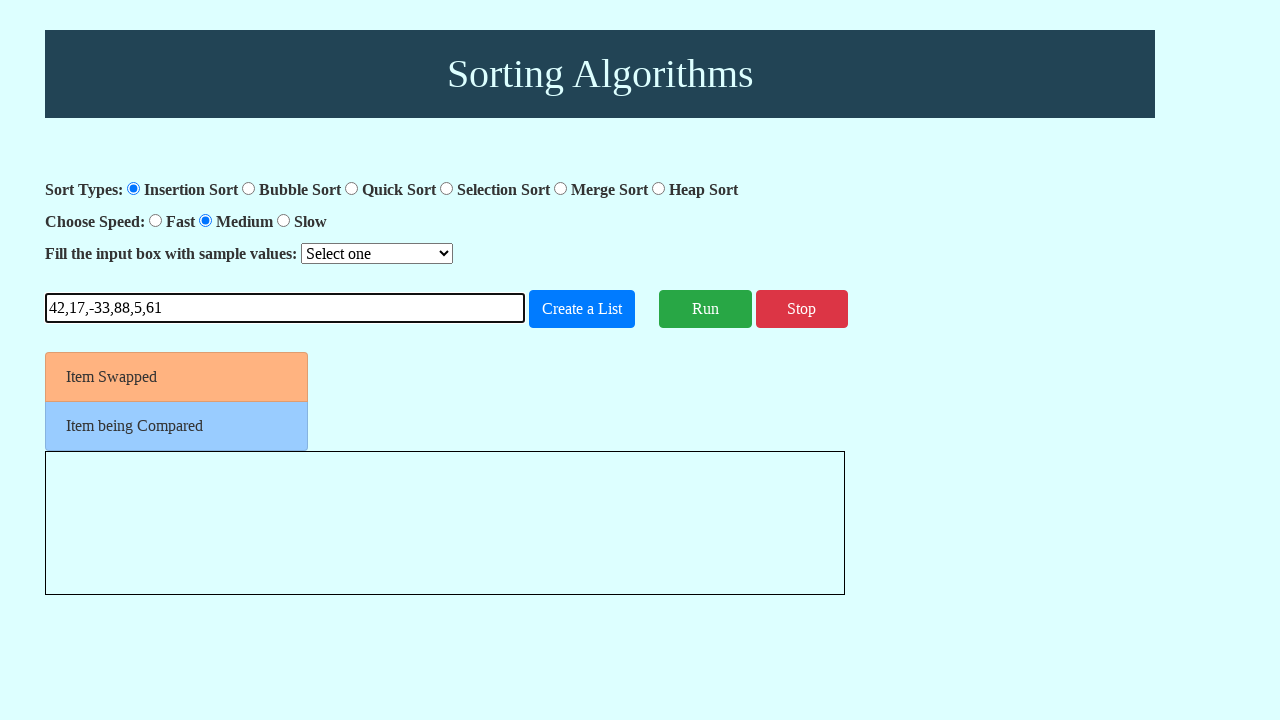

Clicked the add number button at (582, 309) on #add-number-button
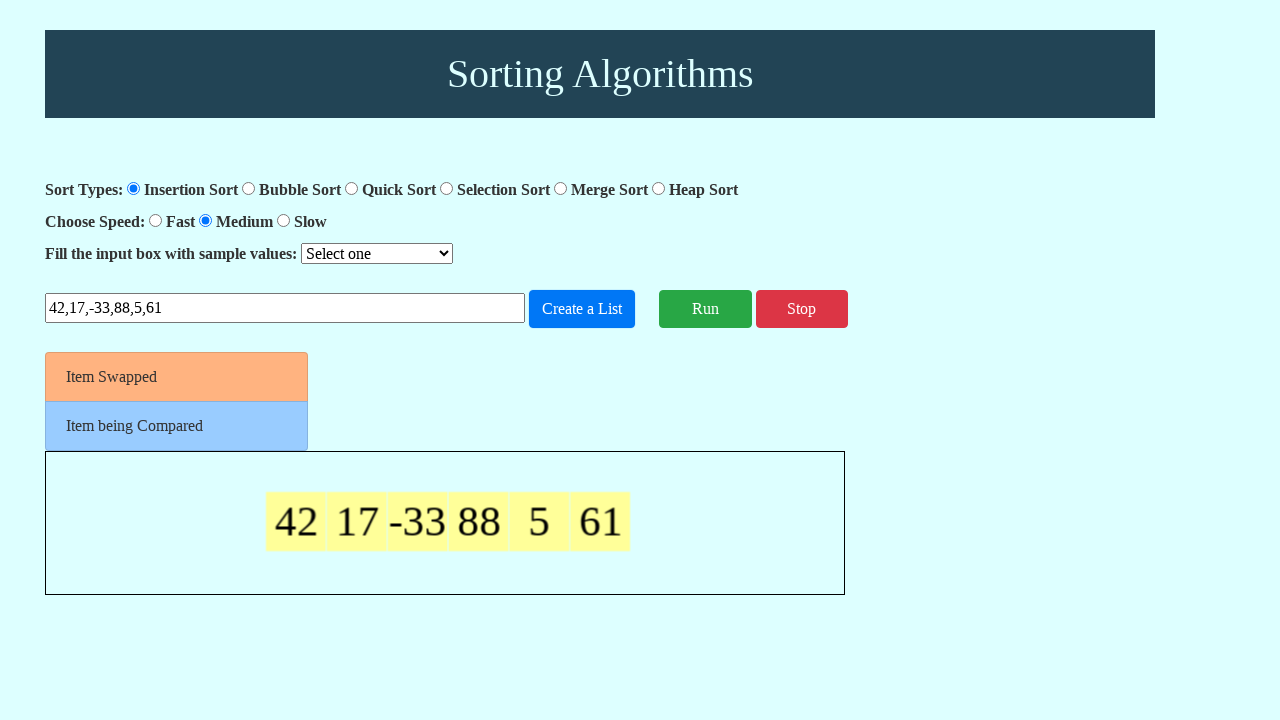

Set up alert dialog handler to accept alerts
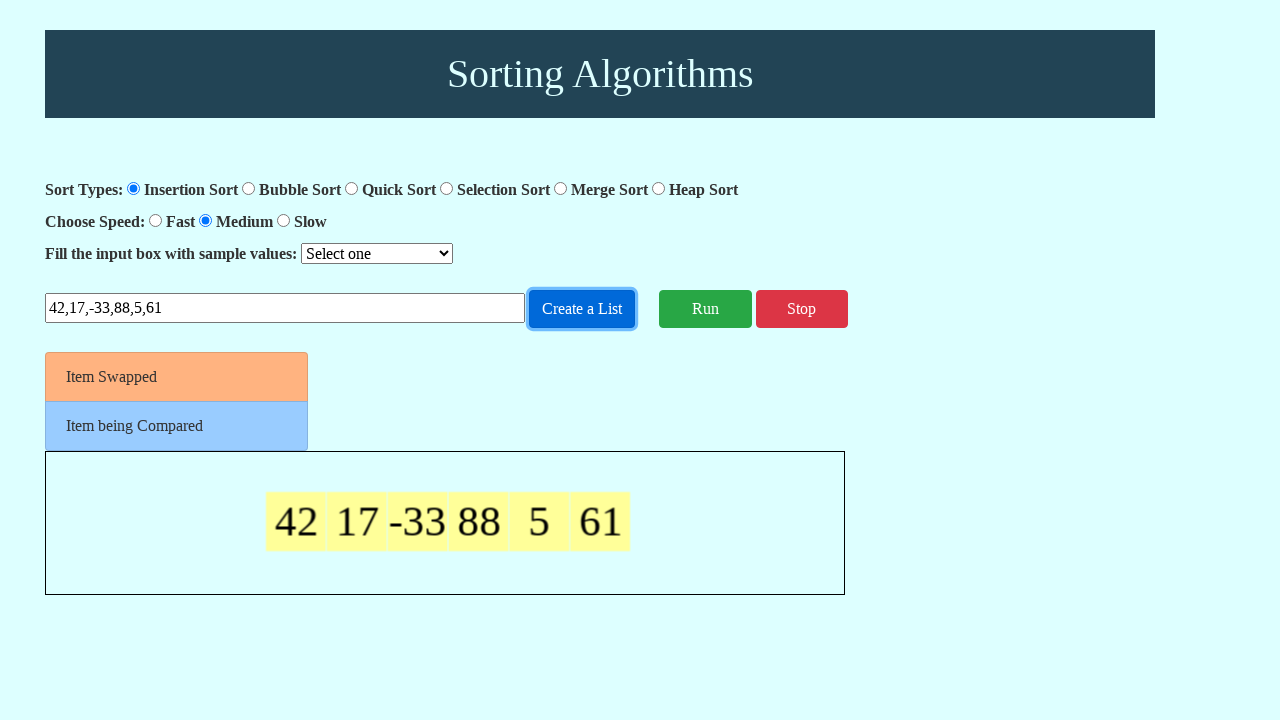

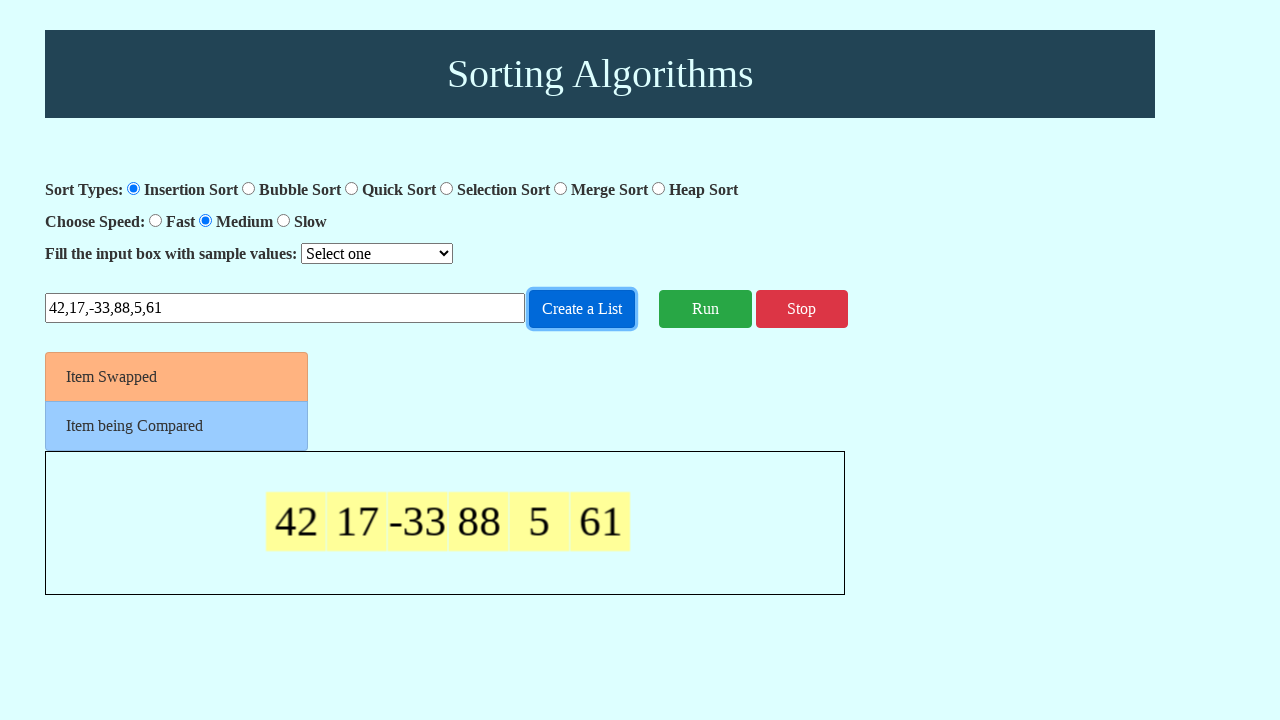